Tests JavaScript execution capabilities by reloading the page, scrolling down, switching to an iframe, and filling a search field with a stock query value

Starting URL: https://www.rediff.com/

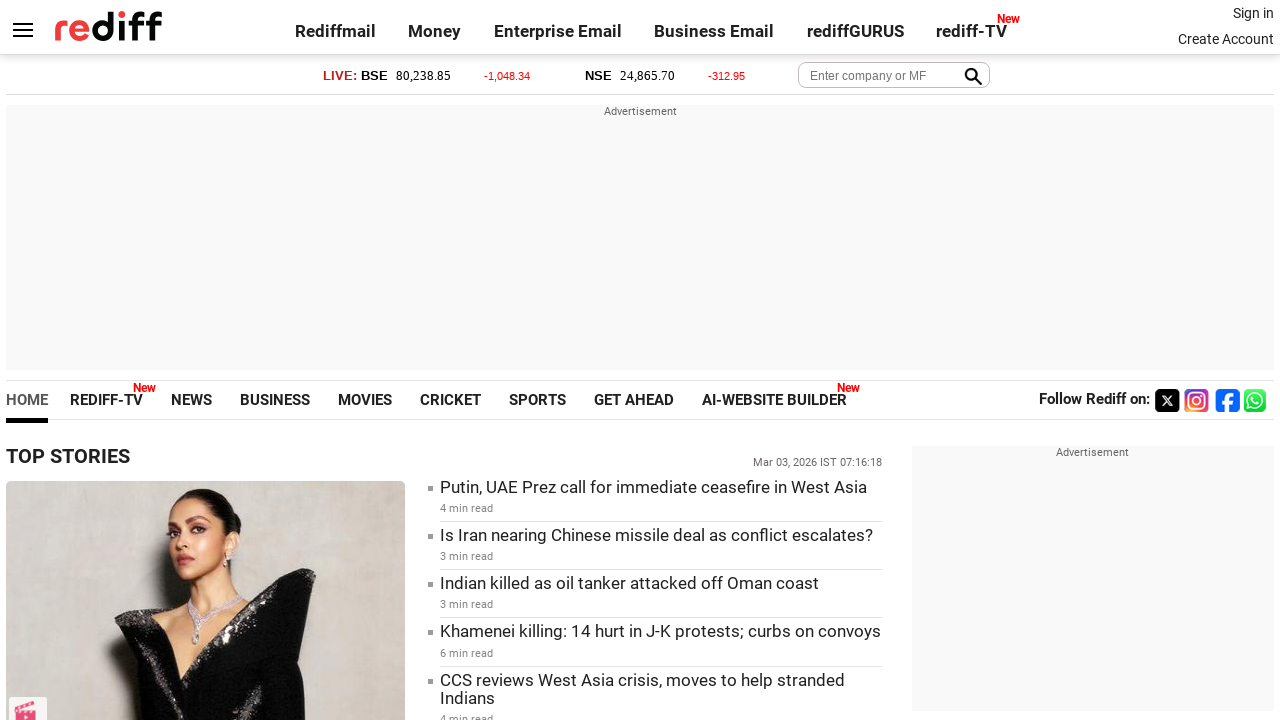

Reloaded the page
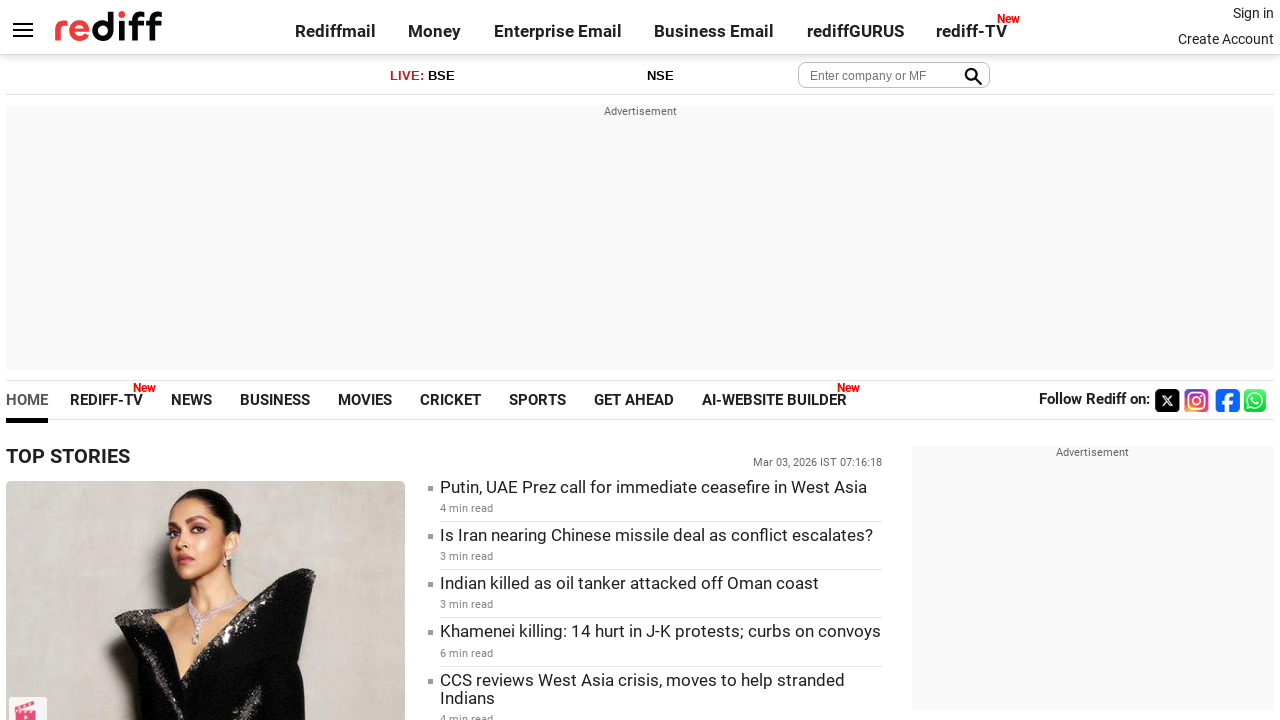

Scrolled down by 500 pixels
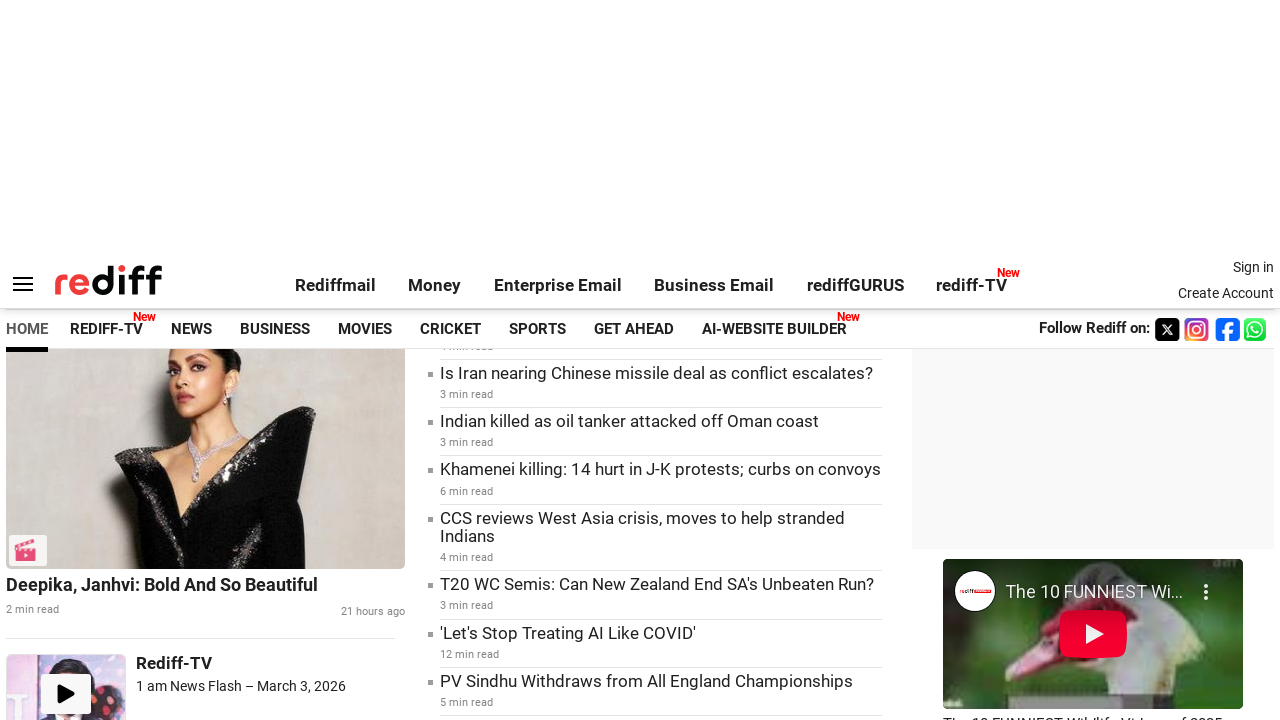

Located the money iframe
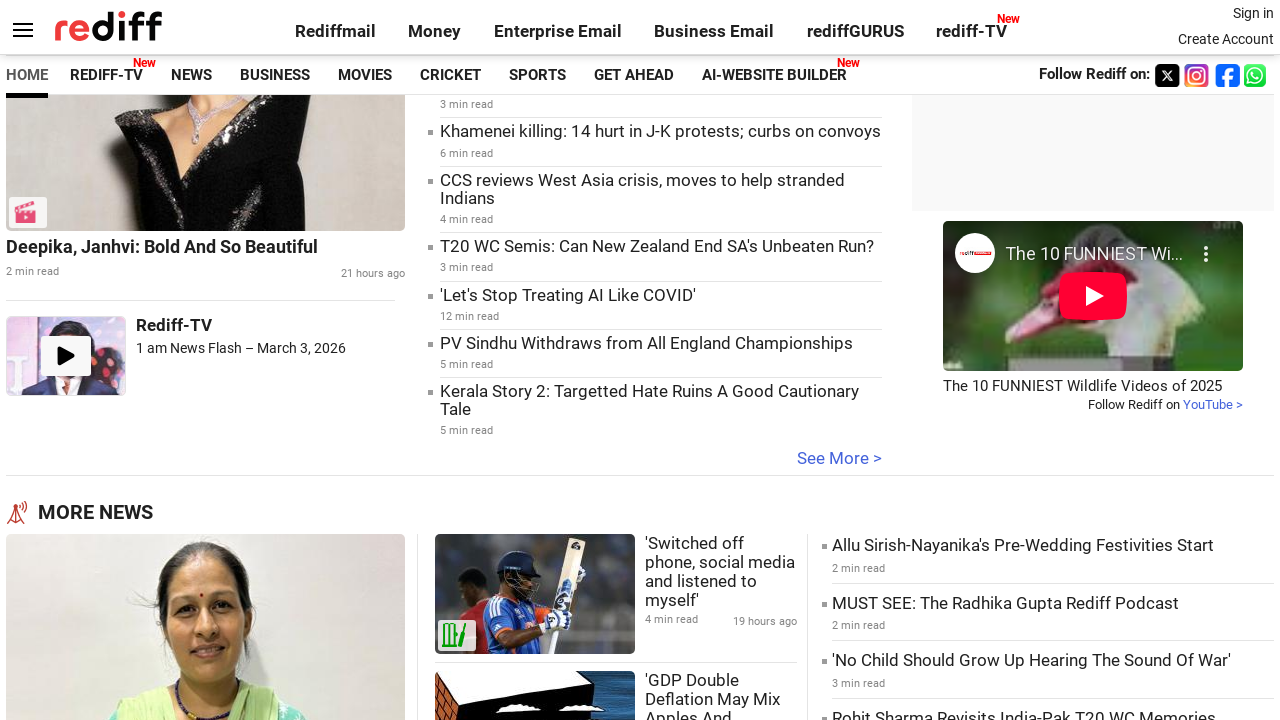

Filled search field with 'motilal' stock query on #moneyiframe >> internal:control=enter-frame >> input#query
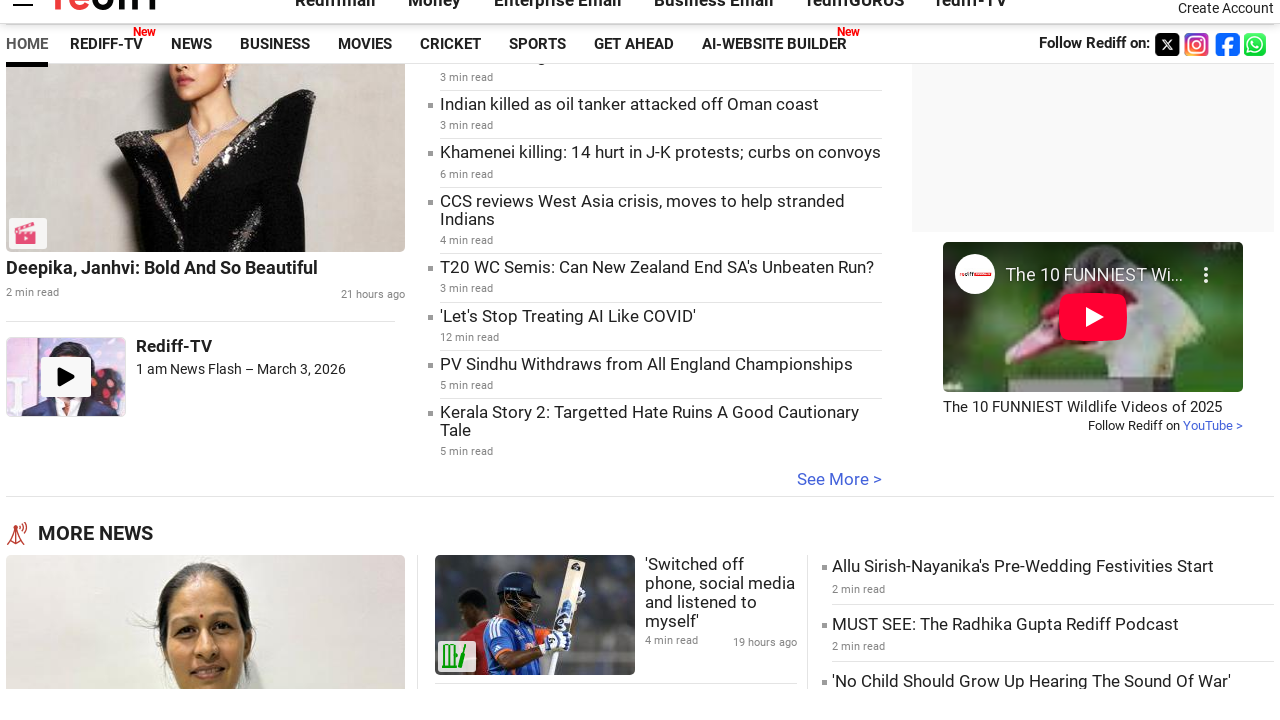

Retrieved search field value: 'motilal'
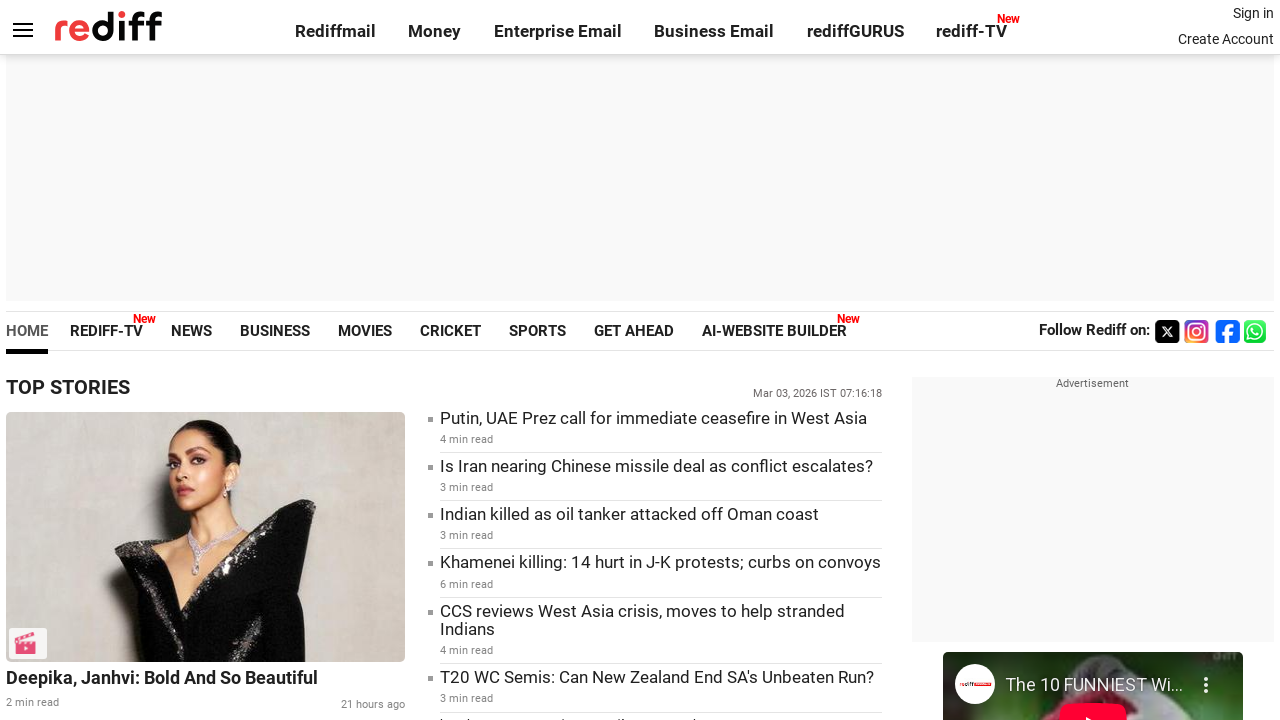

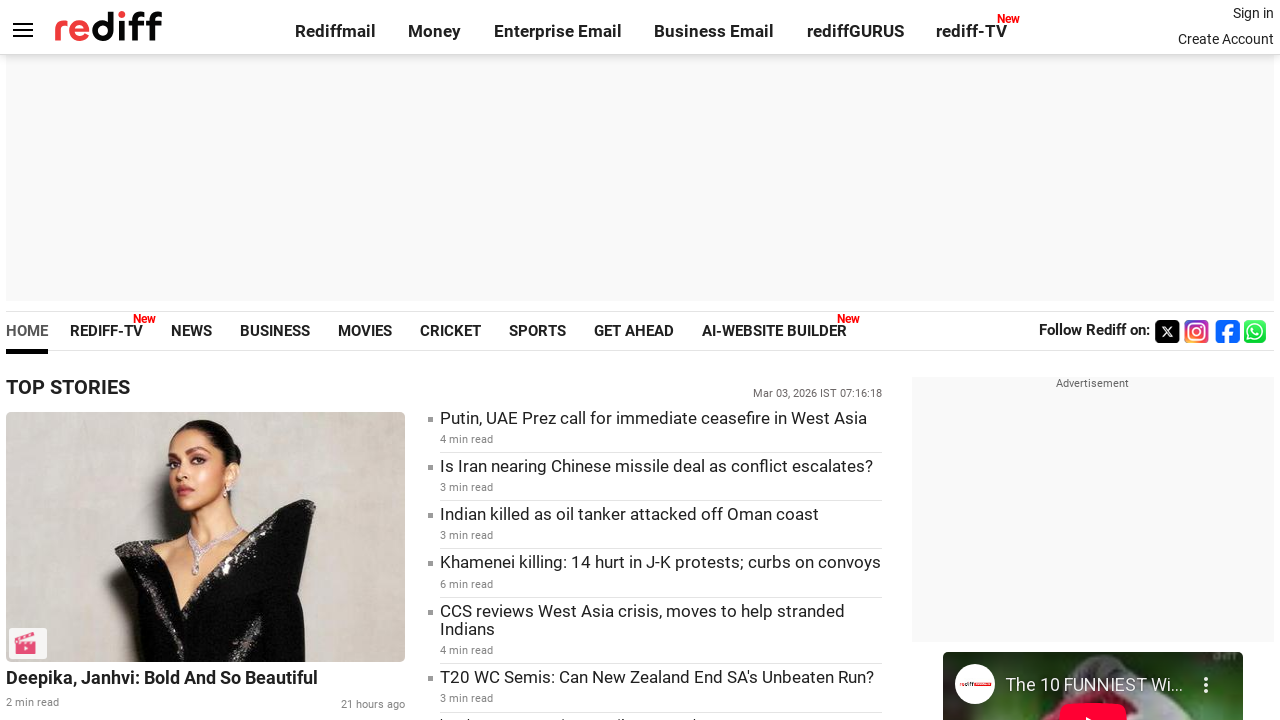